Tests nested iframe handling by navigating to a page with iframes within iframes, switching through them, and entering text in an input field

Starting URL: http://demo.automationtesting.in/Frames.html

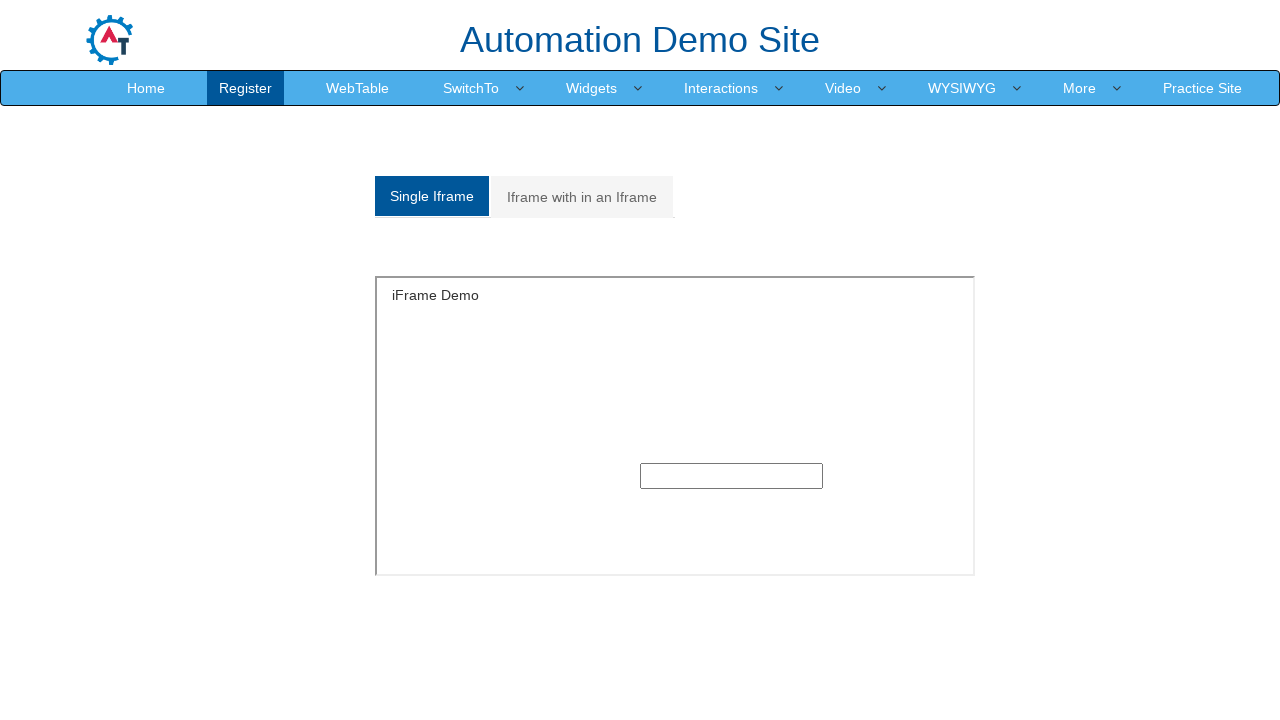

Clicked on 'Iframe with in an Iframe' tab at (582, 197) on xpath=//a[normalize-space()='Iframe with in an Iframe']
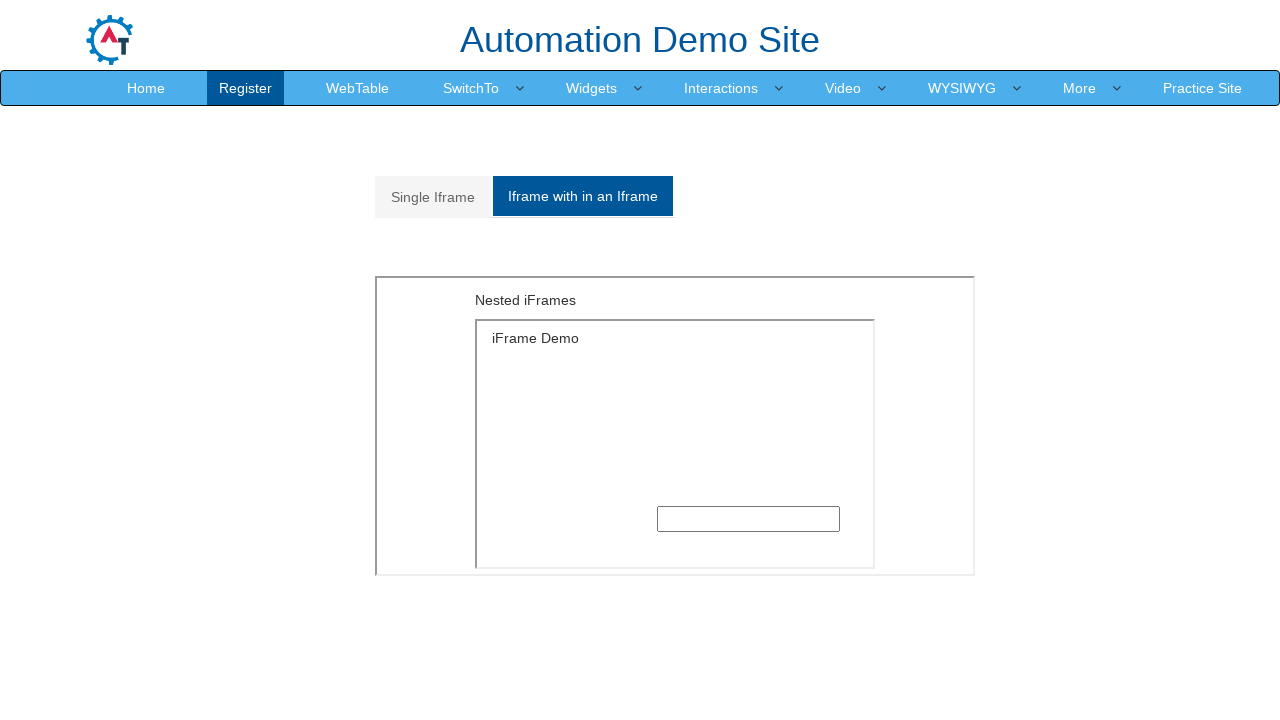

Located outer iframe with id='Multiple'
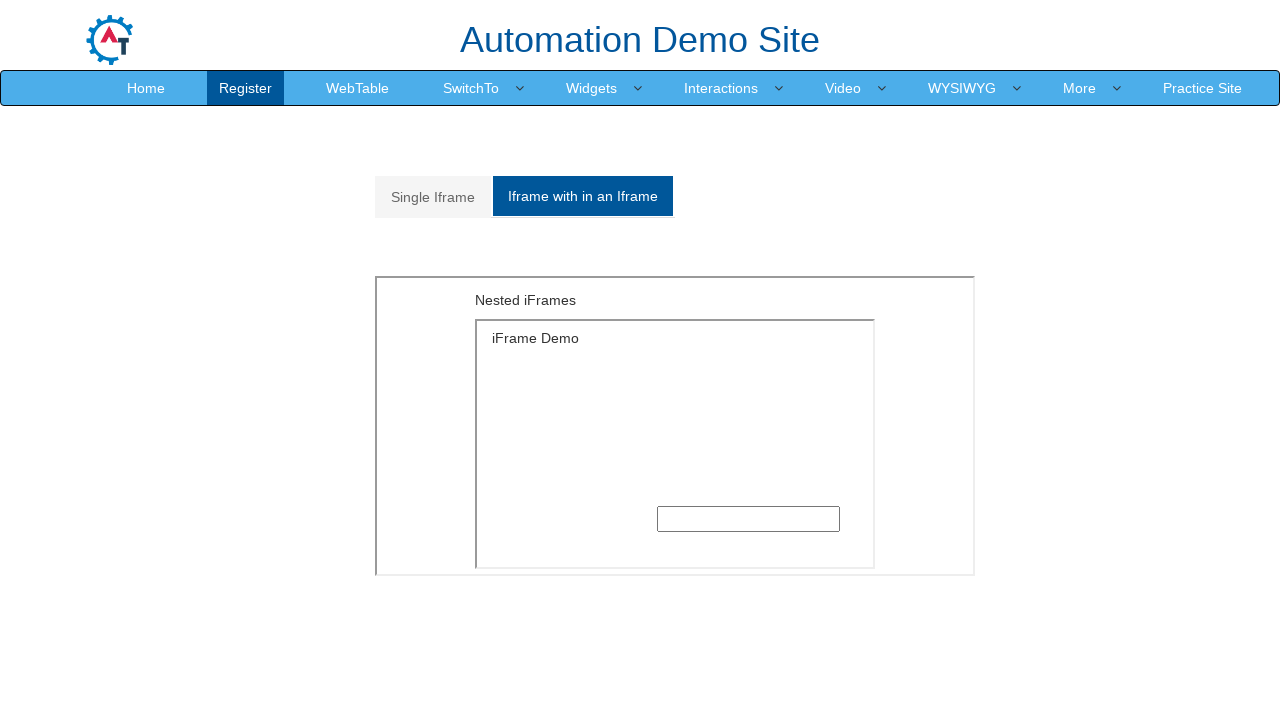

Located inner iframe with src='SingleFrame.html' within outer frame
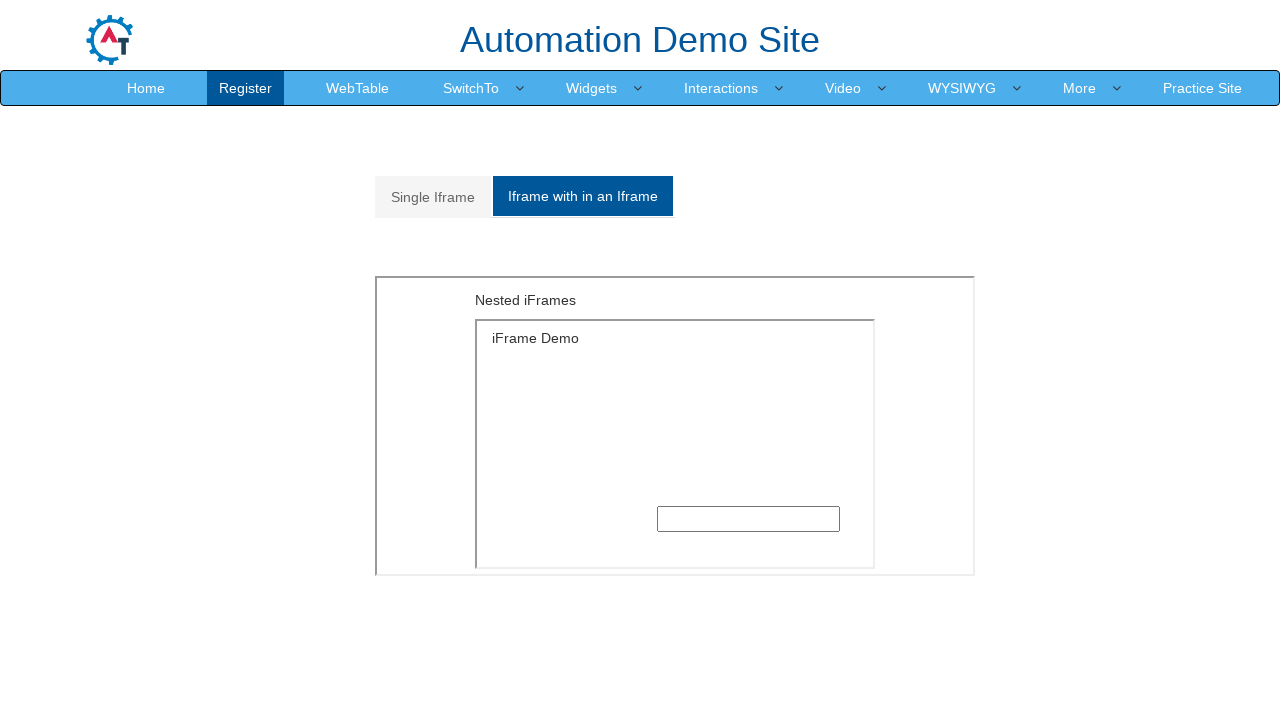

Filled text input field with 'Welcome' in nested iframe on xpath=//*[@id='Multiple']/iframe >> internal:control=enter-frame >> xpath=//ifra
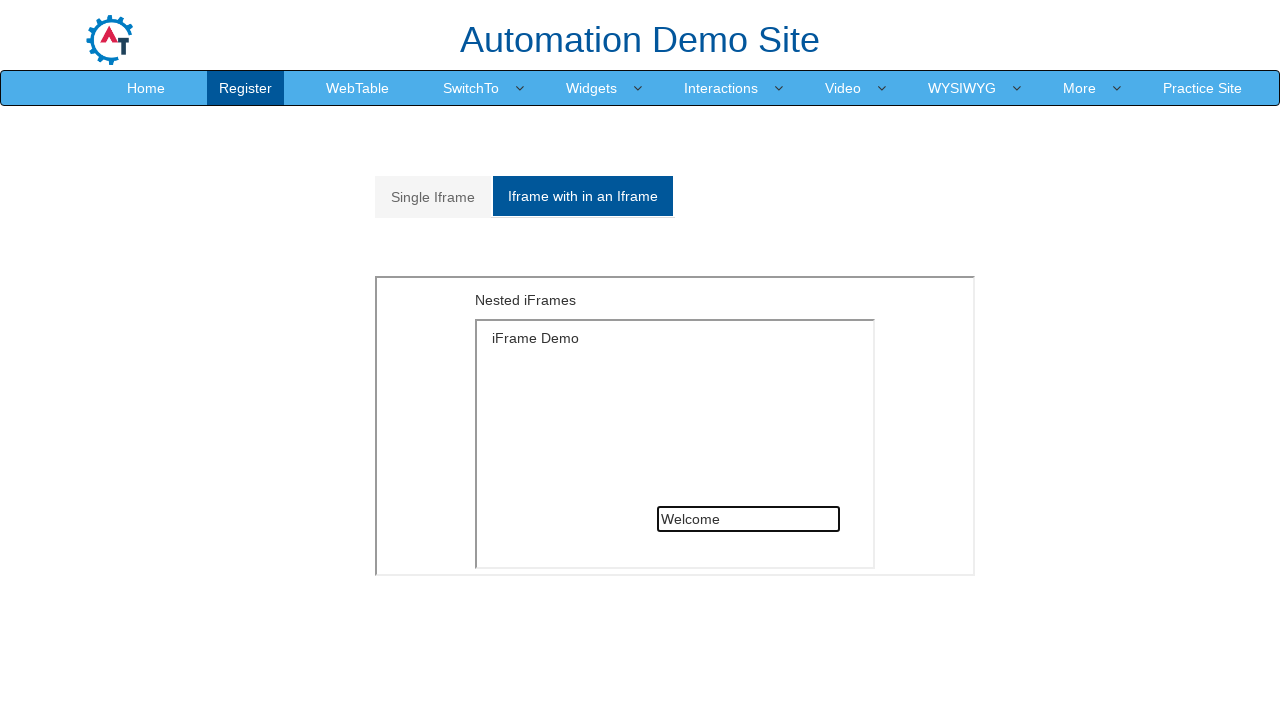

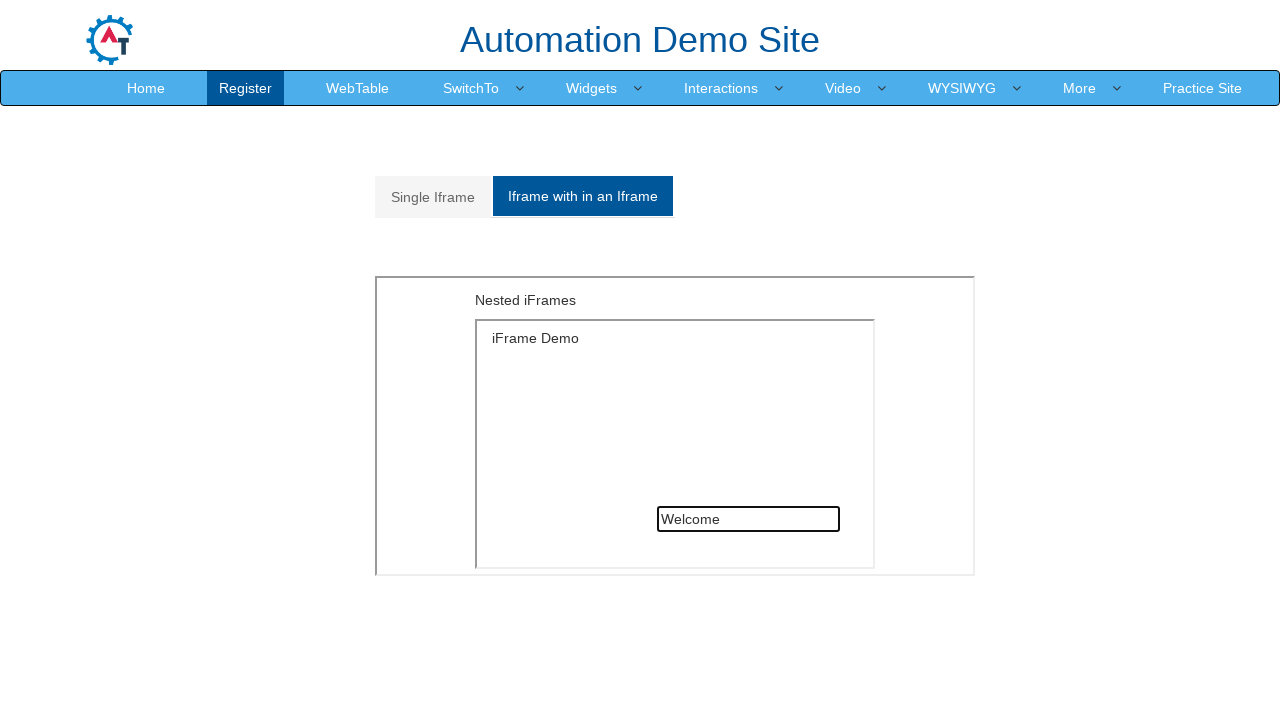